Tests the restaurant website's menu functionality by clicking on the Menu section and verifying that menu items with dishes and prices are displayed.

Starting URL: https://cbarnc.github.io/Group3-repo-projects/

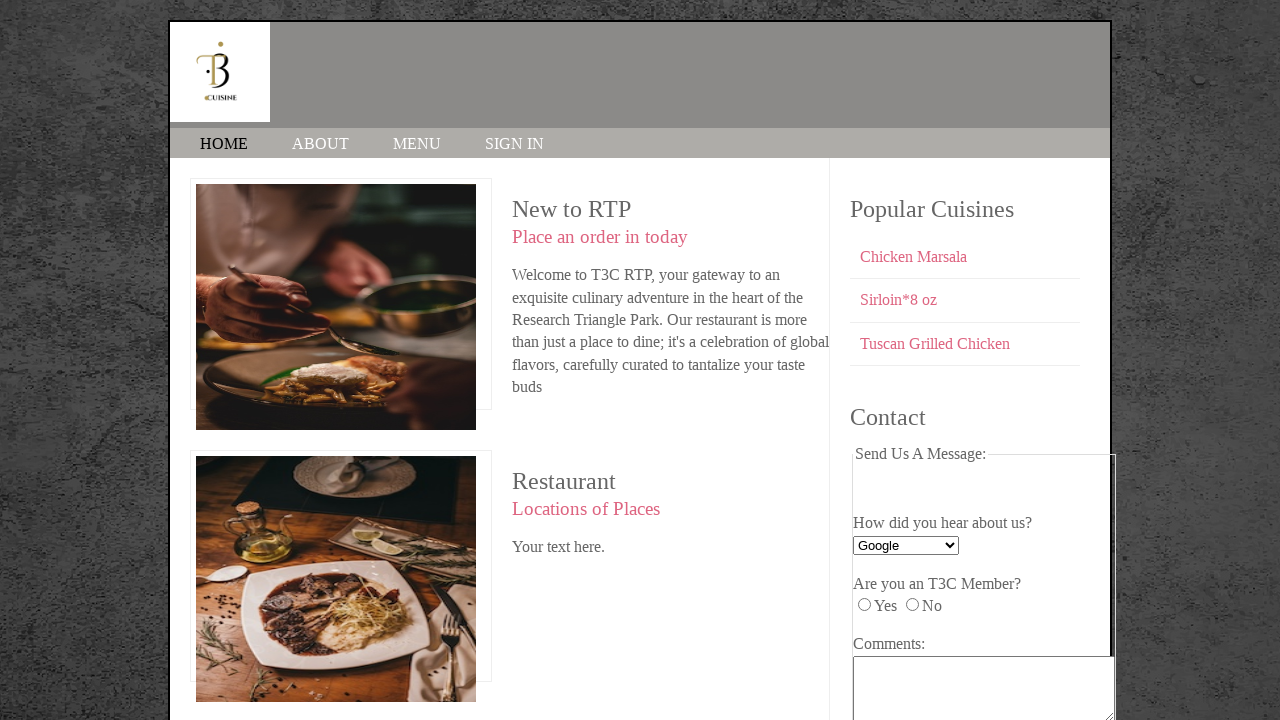

Clicked on the MENU link to open the menu section at (417, 144) on text=MENU
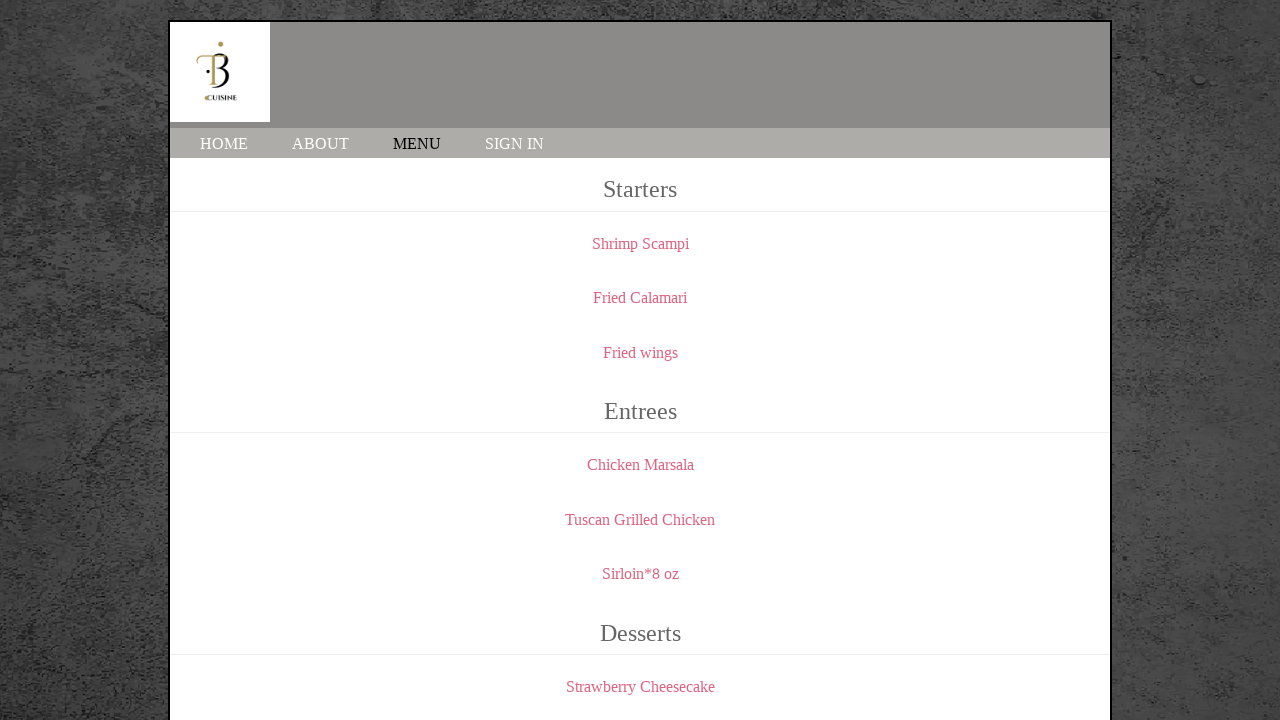

Menu content loaded and .menu selector is visible
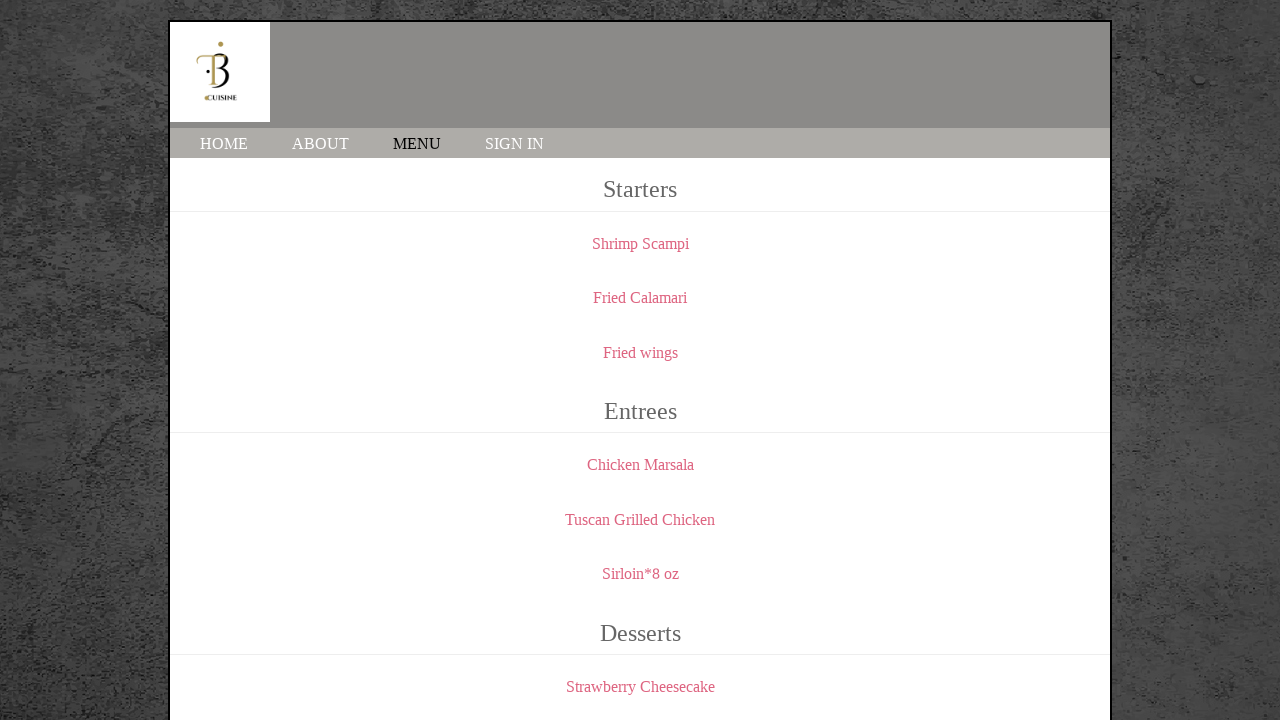

Located all menu elements on the page
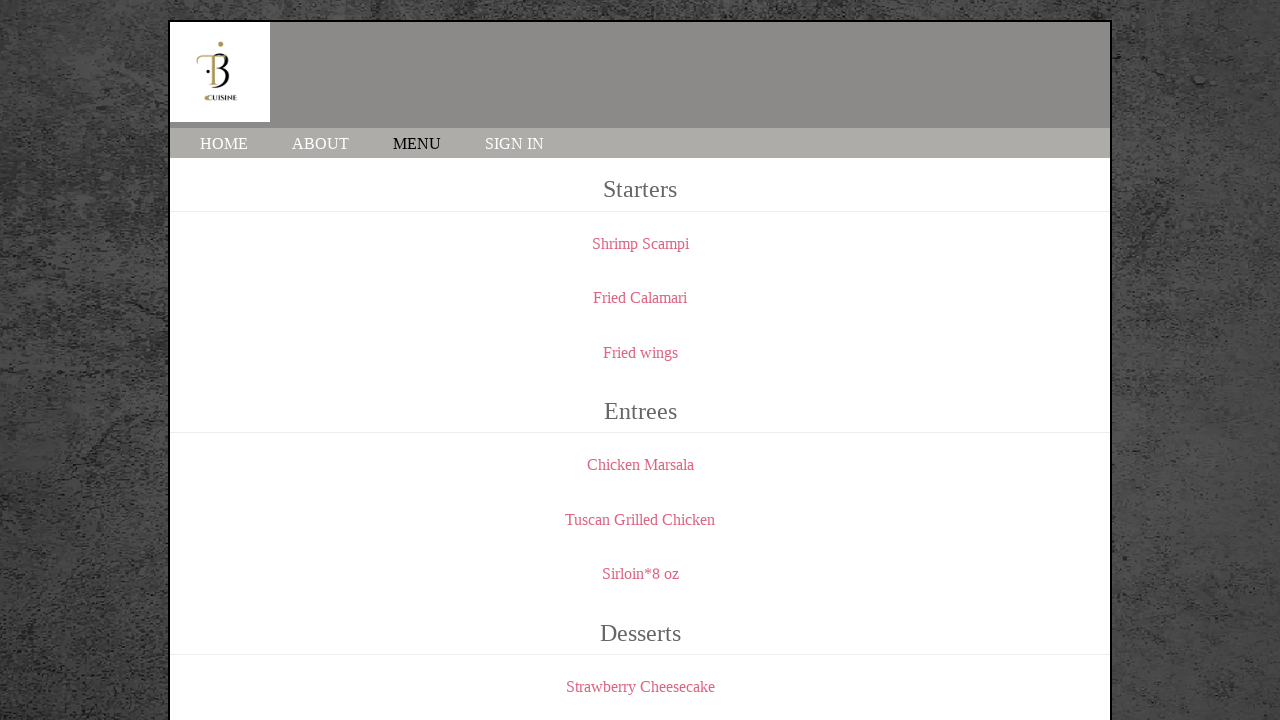

Verified that at least one menu element exists with dishes and prices displayed
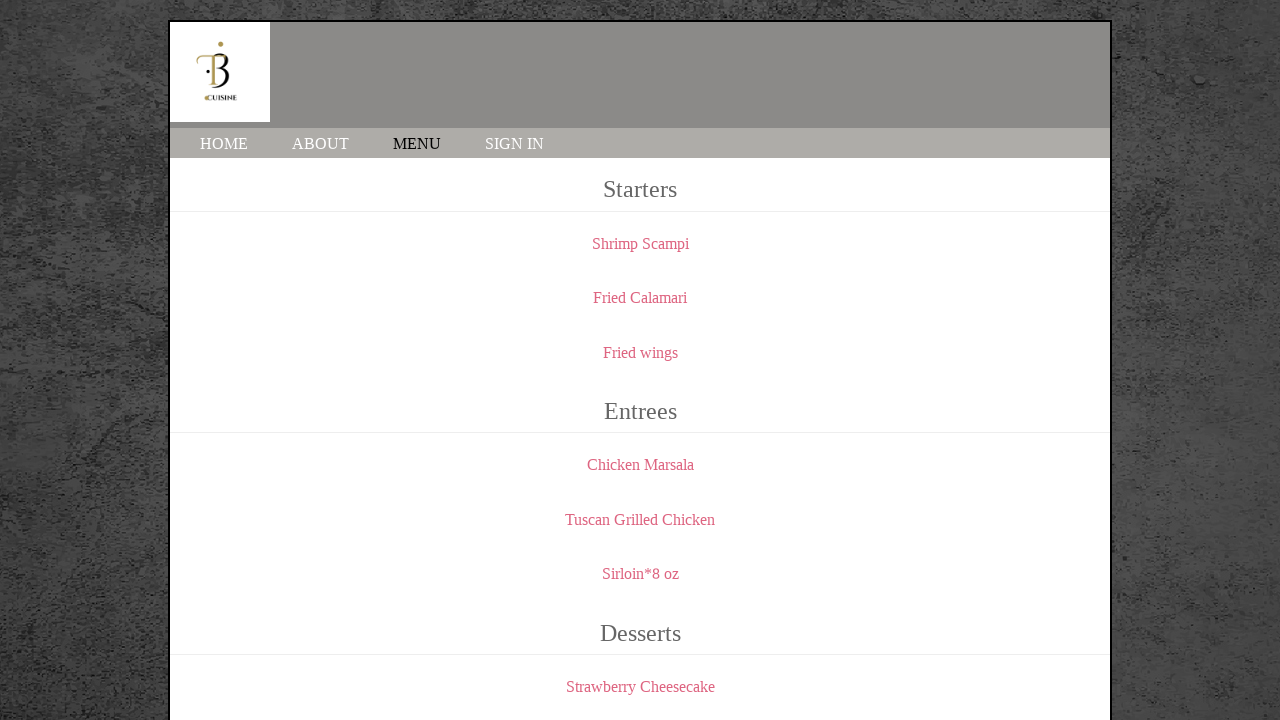

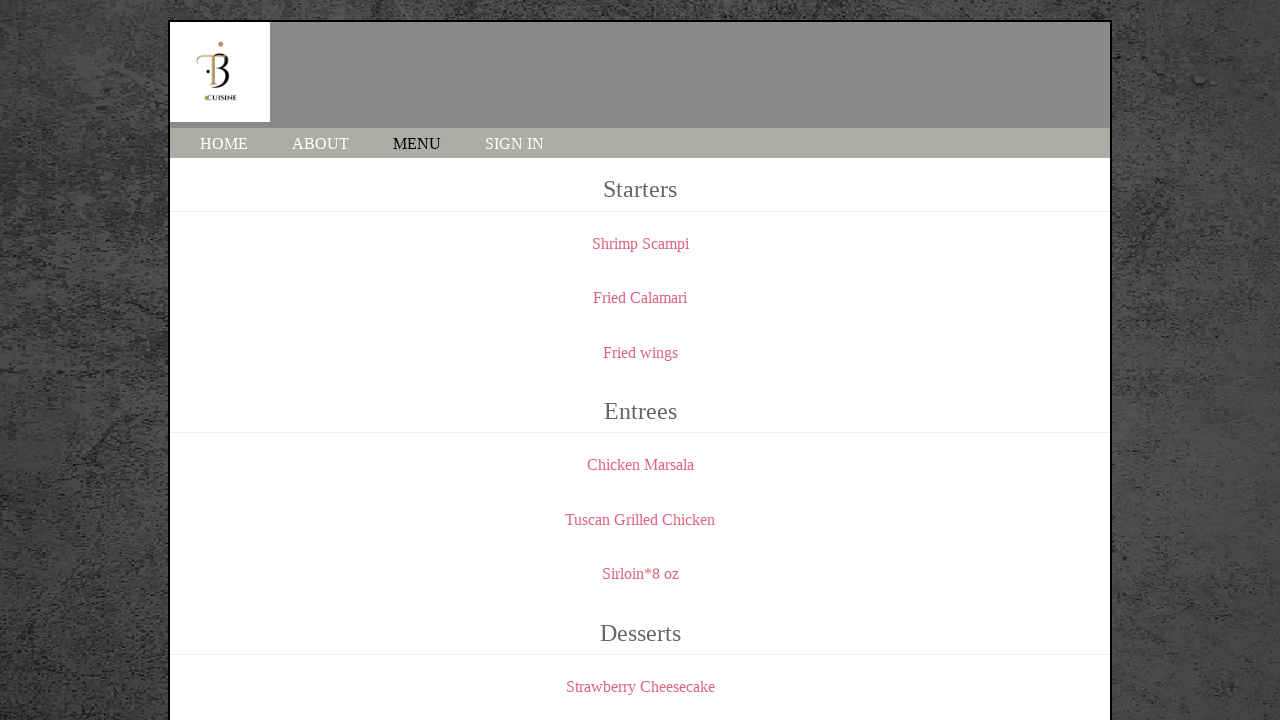